Tests GitHub search functionality by clicking on search, entering a search term, clicking search all of GitHub, and verifying results appear

Starting URL: https://github.com/

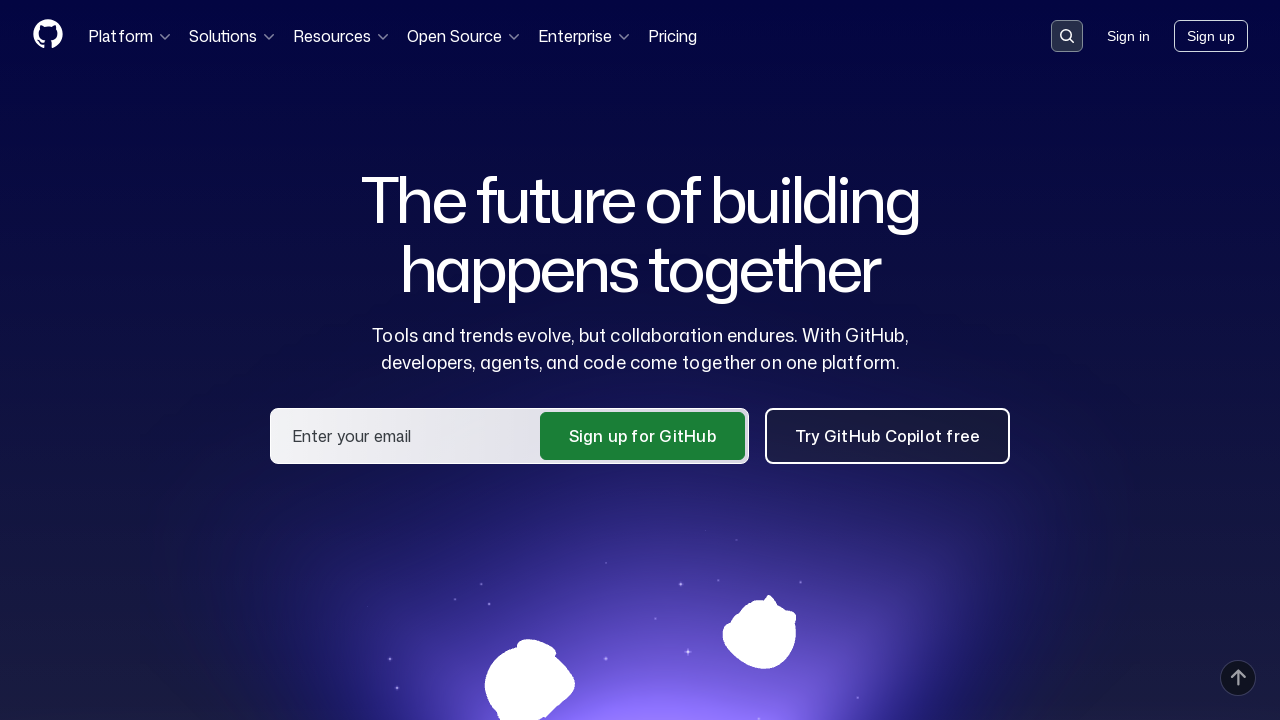

Clicked search button to open search input at (1067, 36) on button[data-target='qbsearch-input.inputButton']
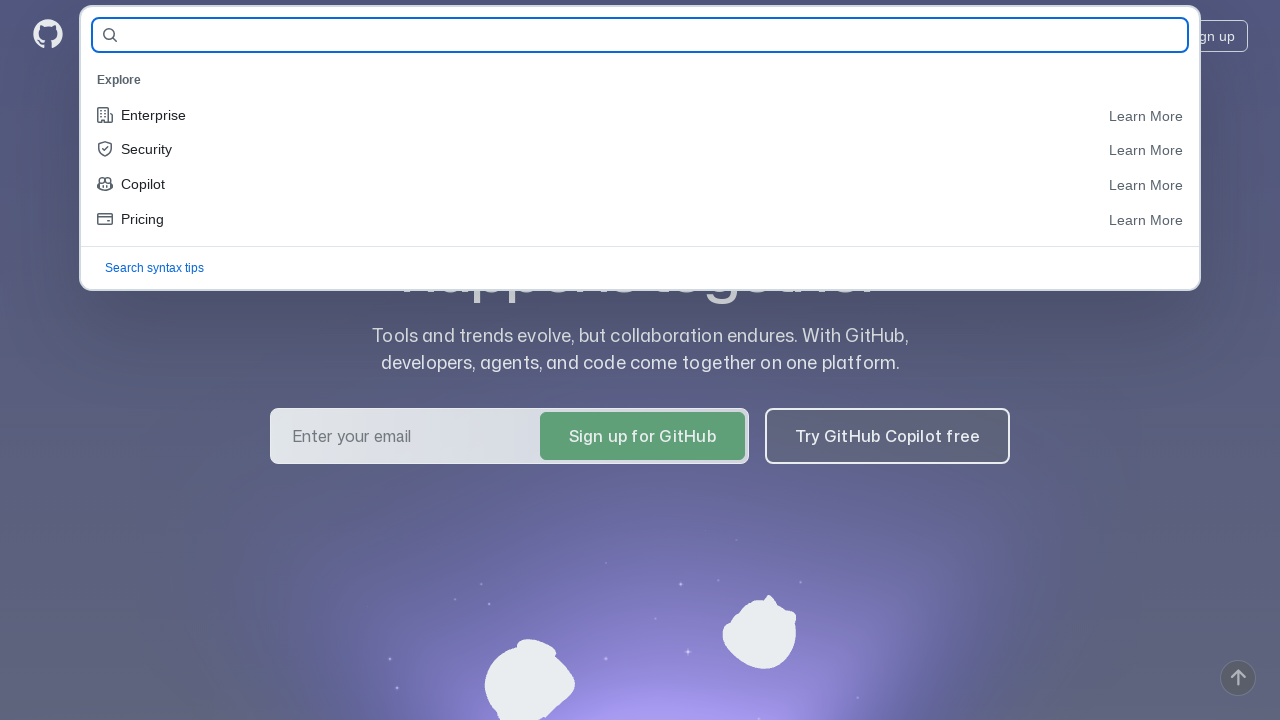

Entered 'playwright automation' in search field on input[name='query-builder-test']
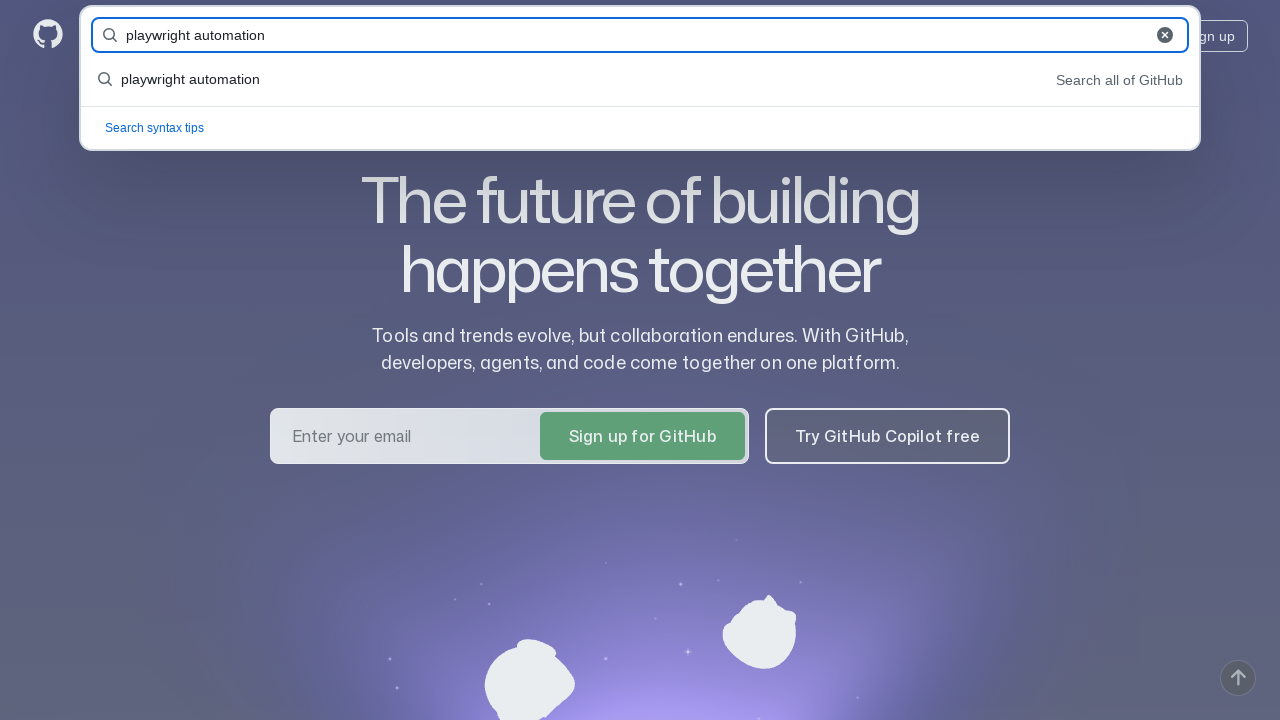

Clicked 'Search all of GitHub' option at (1120, 80) on text=Search all of GitHub
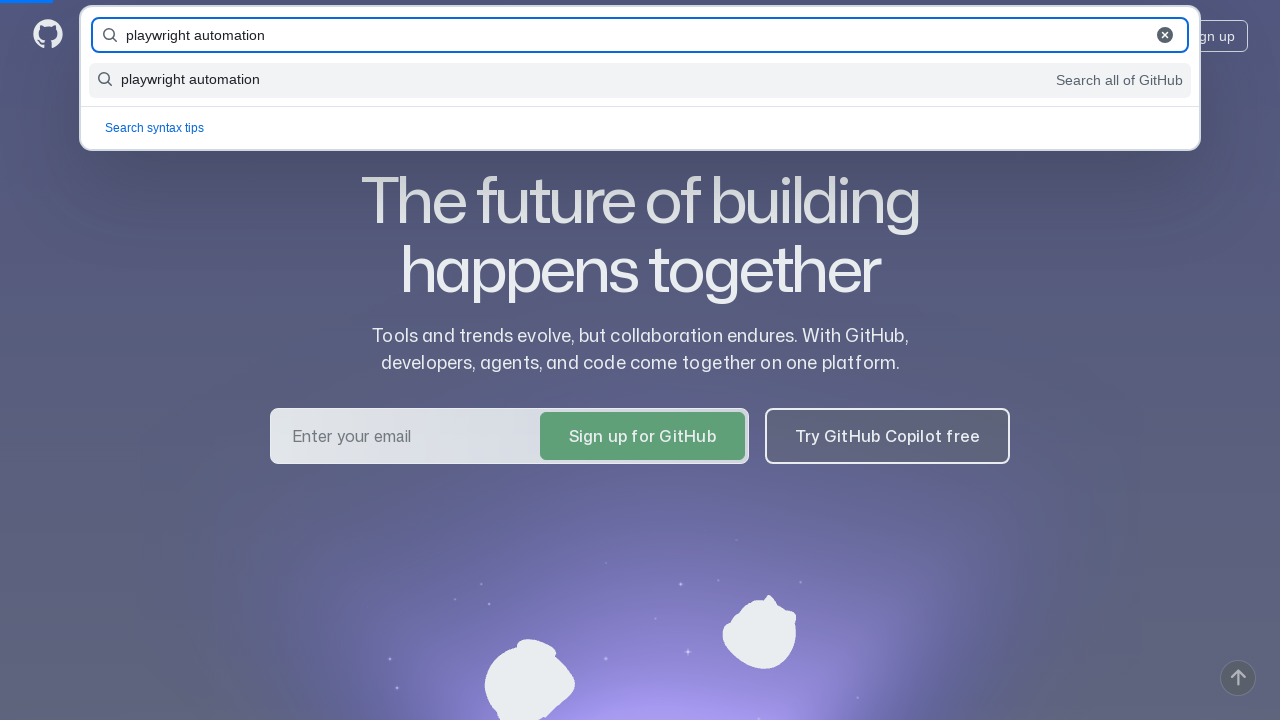

Search results page loaded successfully
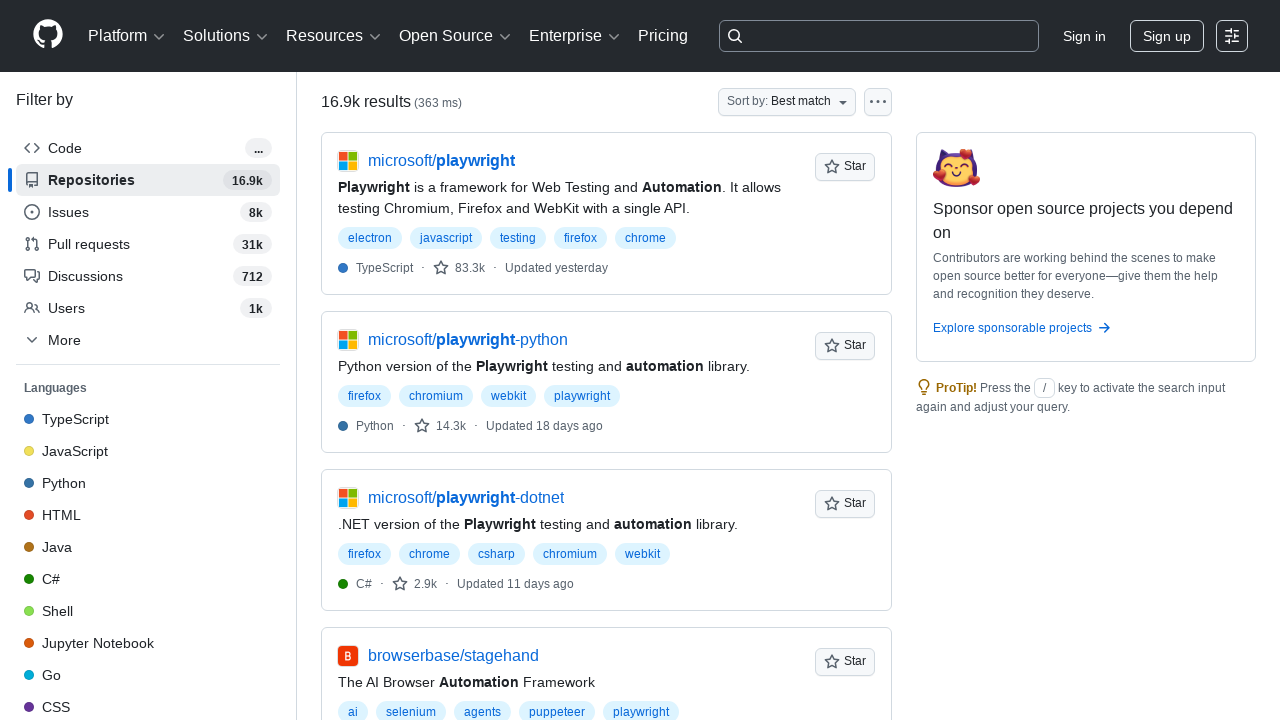

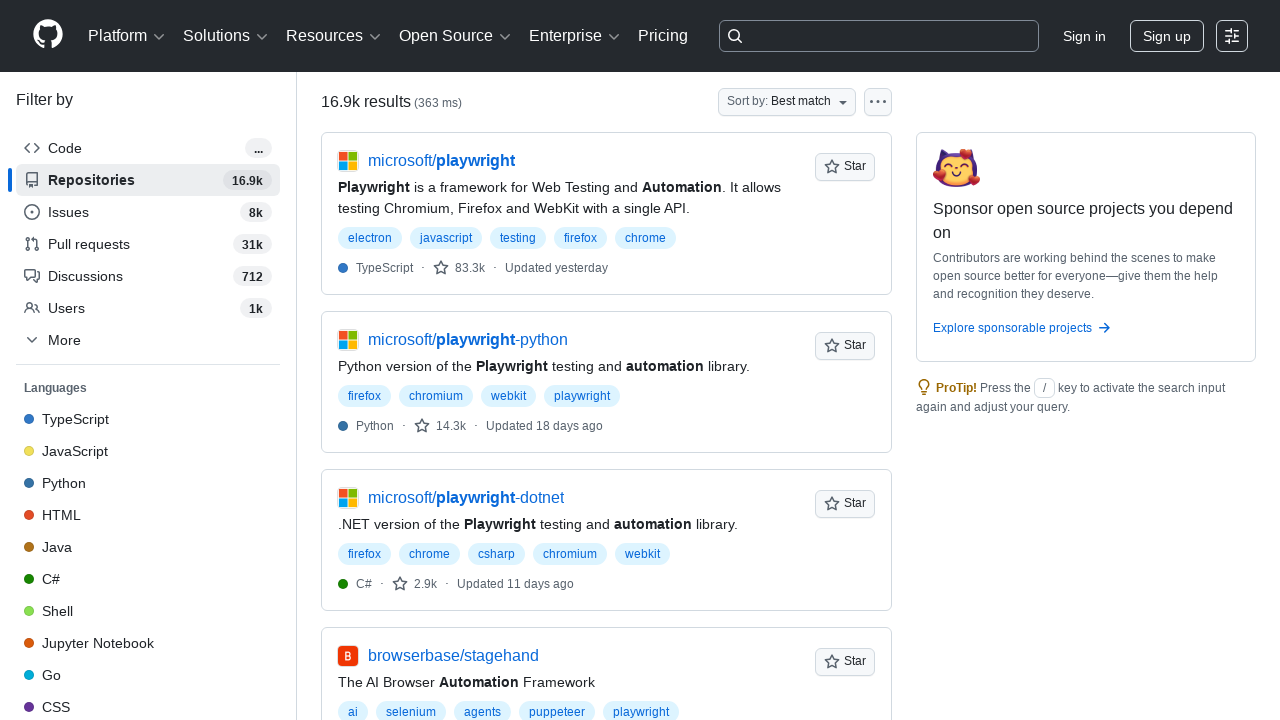